Tests dropdown interactions by selecting multiple options from a standard dropdown and then selecting an item from a hidden/custom dropdown that appears on click

Starting URL: https://testautomationpractice.blogspot.com/

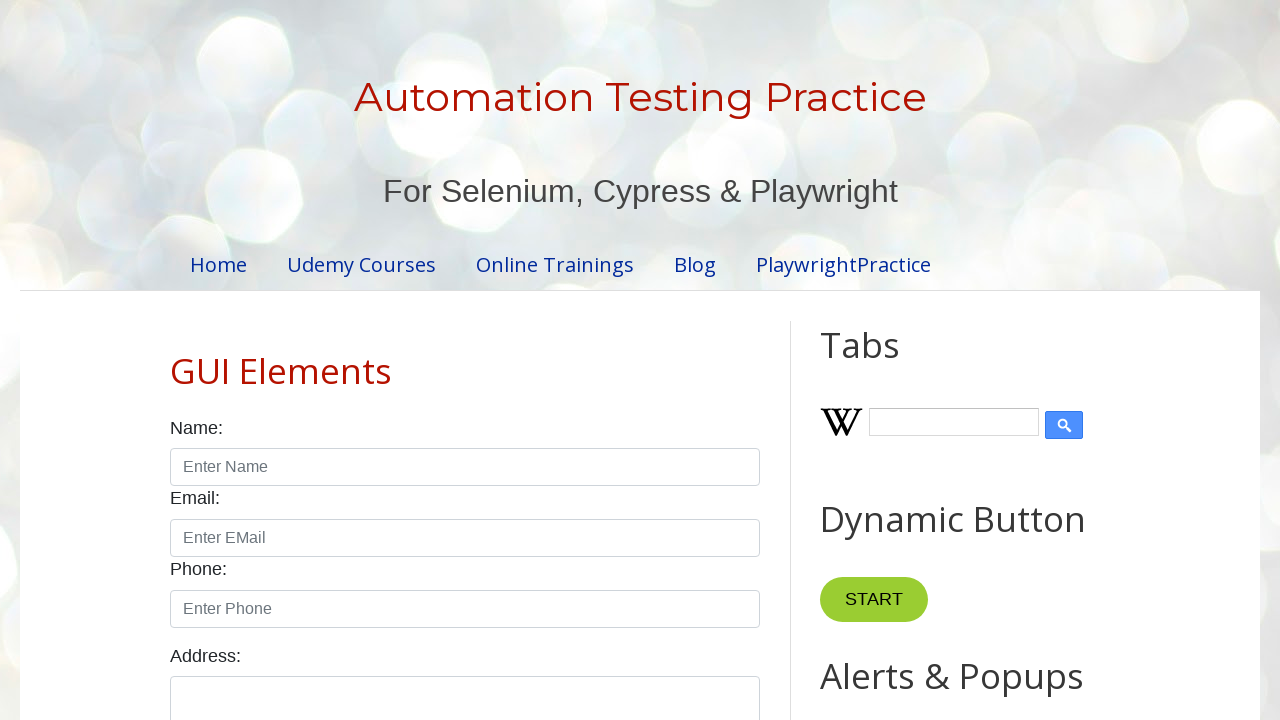

Selected multiple color options (red, yellow, blue) from the colors dropdown on #colors
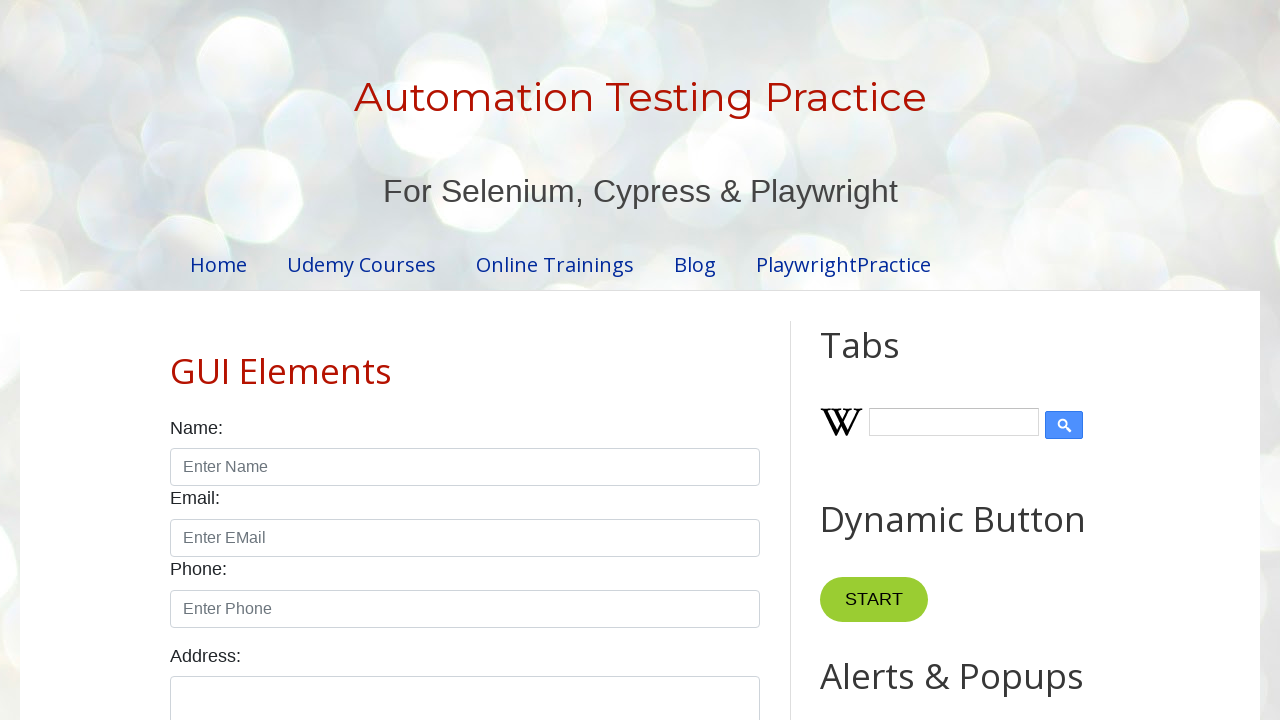

Clicked on the hidden comboBox input to reveal dropdown options at (920, 360) on input[id='comboBox']
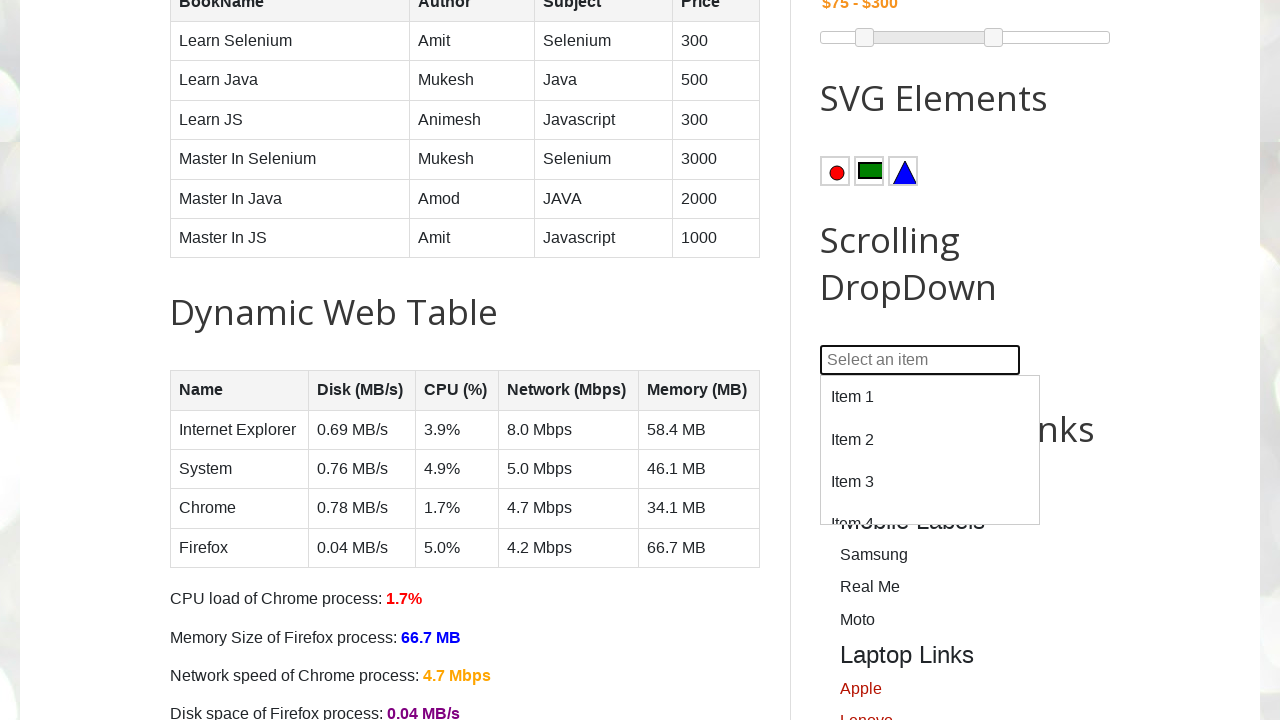

Waited for dropdown options to appear
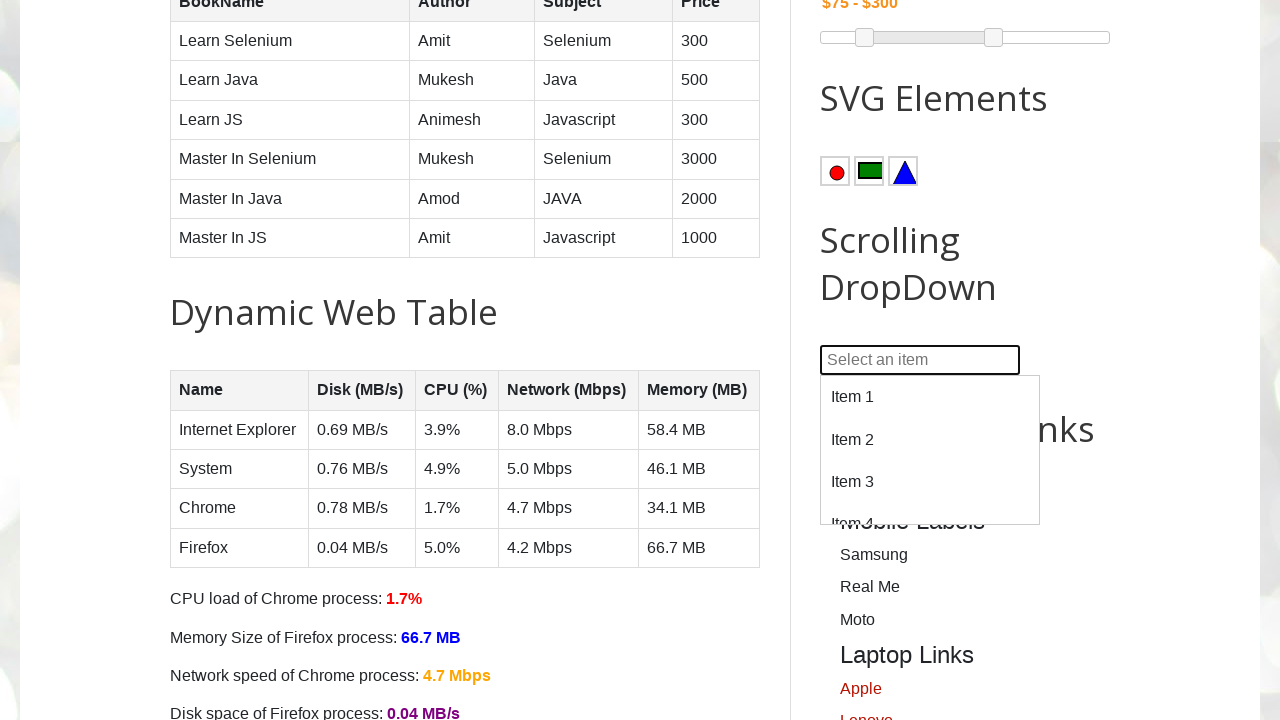

Retrieved all dropdown options
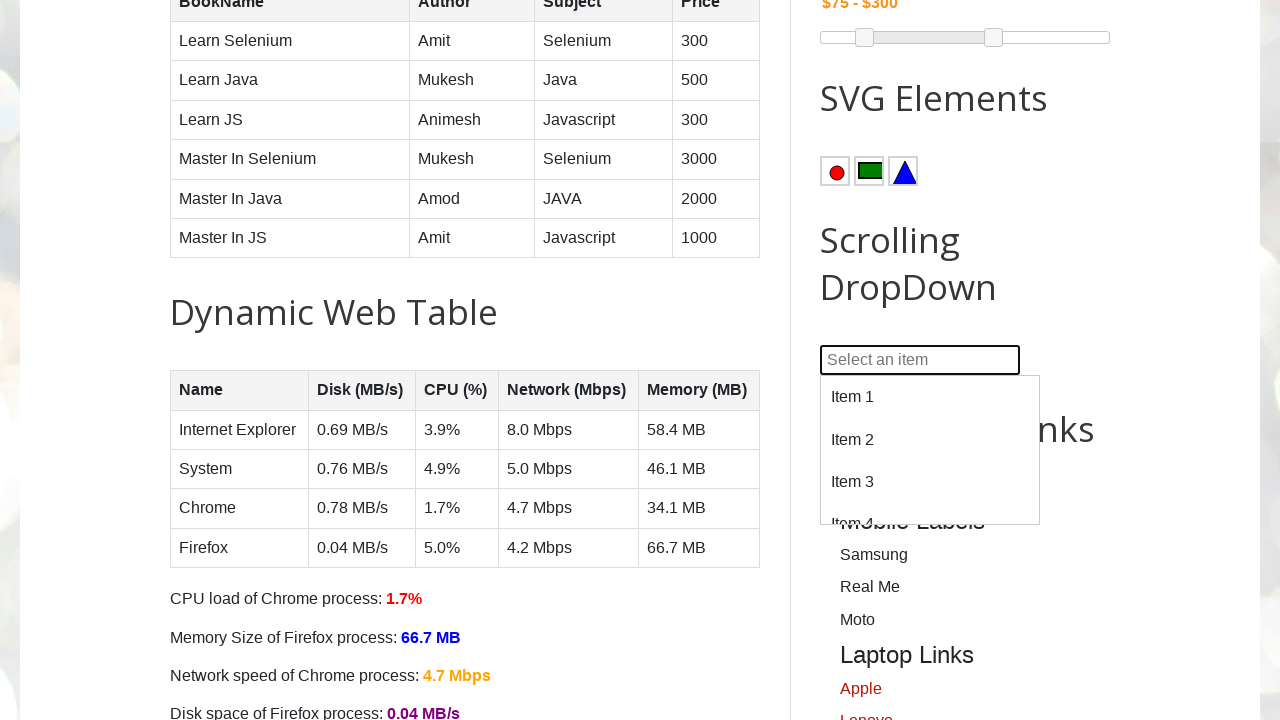

Found and clicked on 'Item 21' from the dropdown options at (930, 450) on xpath=//div[@id='dropdown']/div >> nth=20
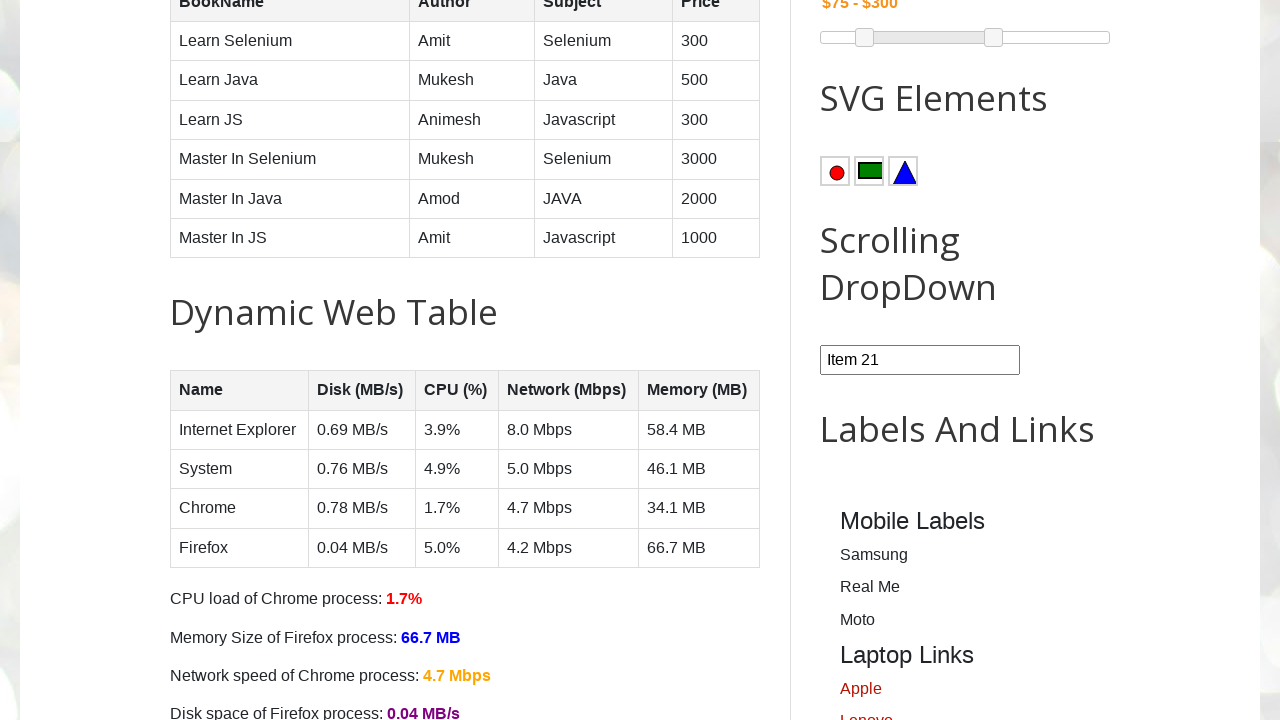

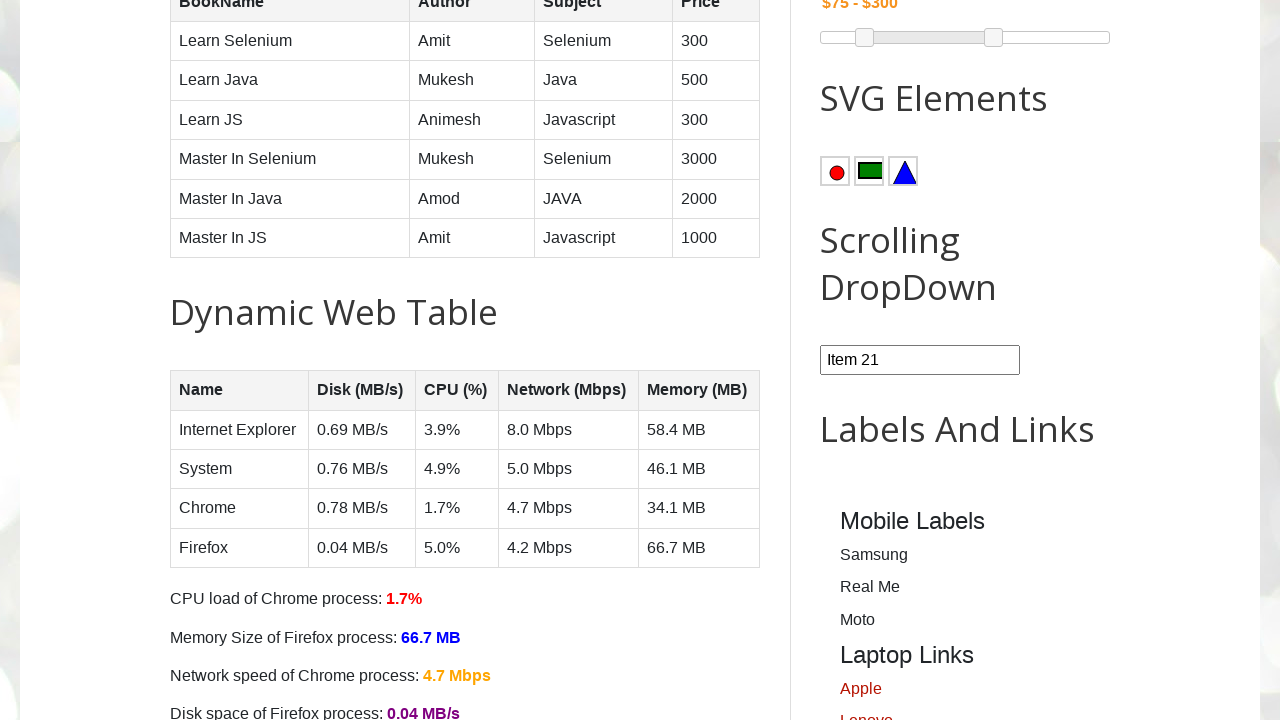